Tests registration form by filling in first name, last name, and email fields, then submitting the form

Starting URL: http://suninjuly.github.io/registration1.html

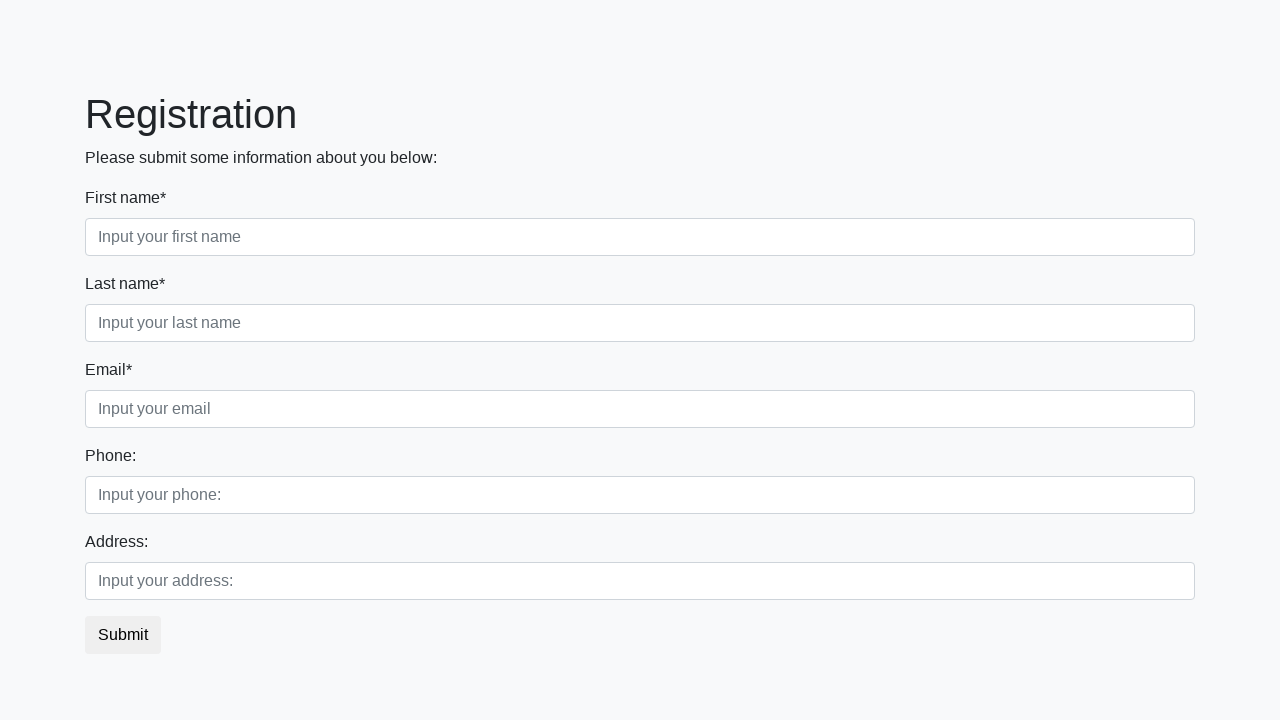

Filled first name field with 'Ivan' on .first_block > .first_class > input
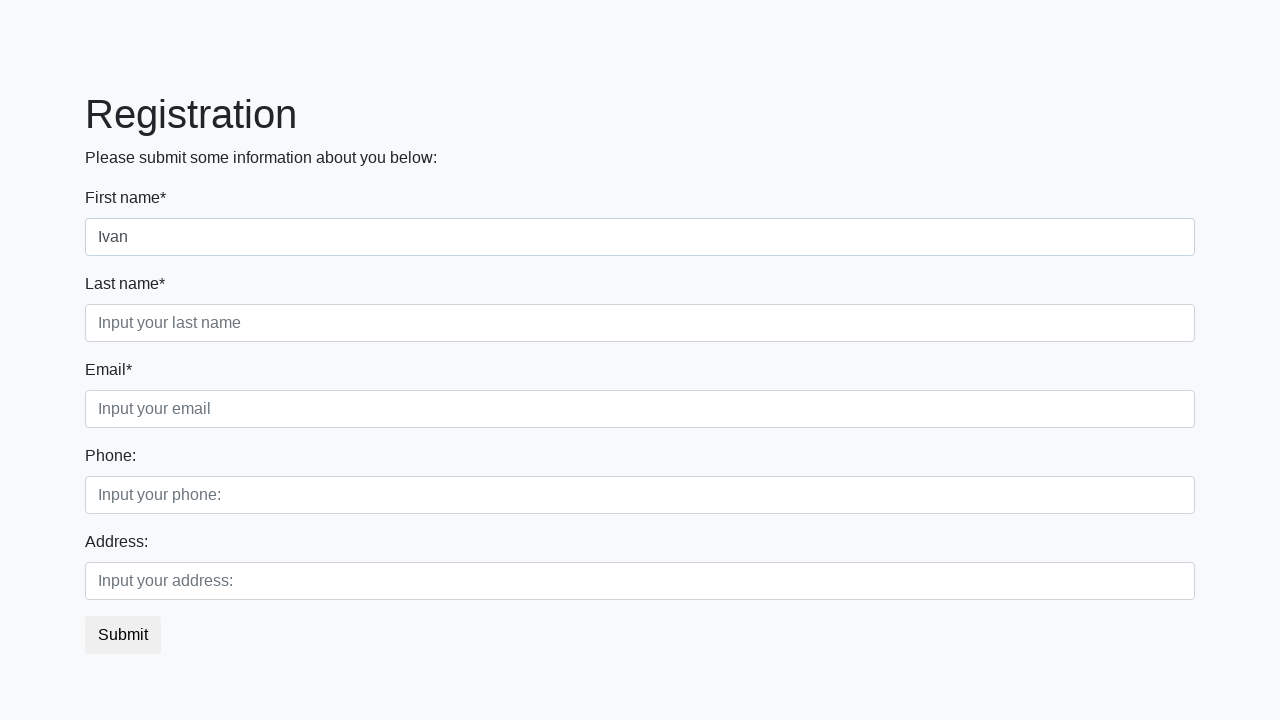

Filled last name field with 'Petrov' on .first_block > .second_class > input
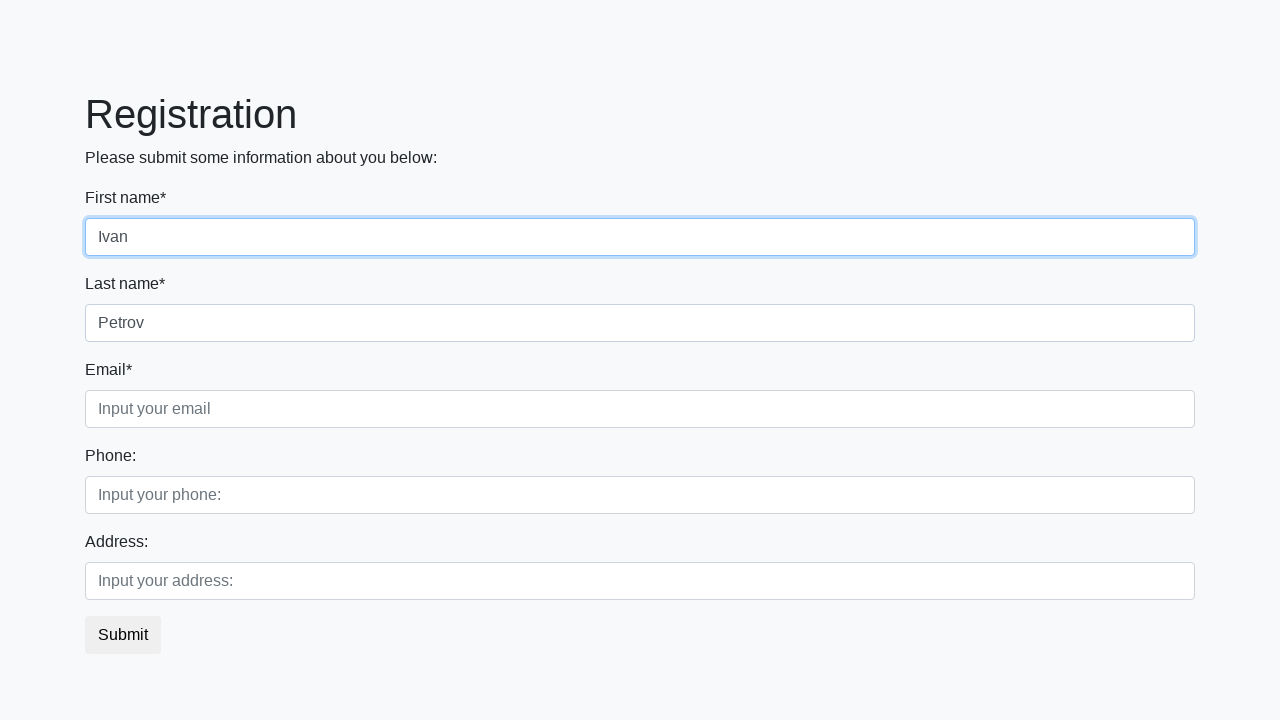

Filled email field with 'i.p@ya.ru' on .first_block > .third_class > input
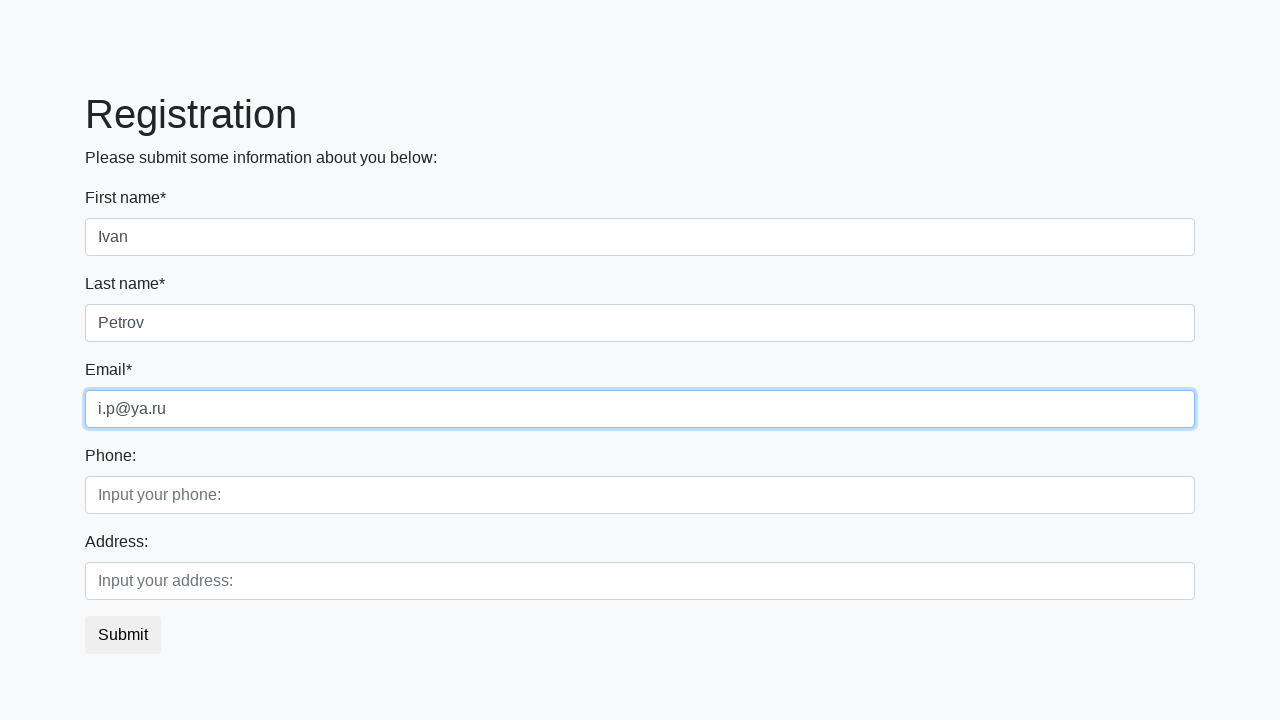

Clicked submit button to register at (123, 635) on button.btn
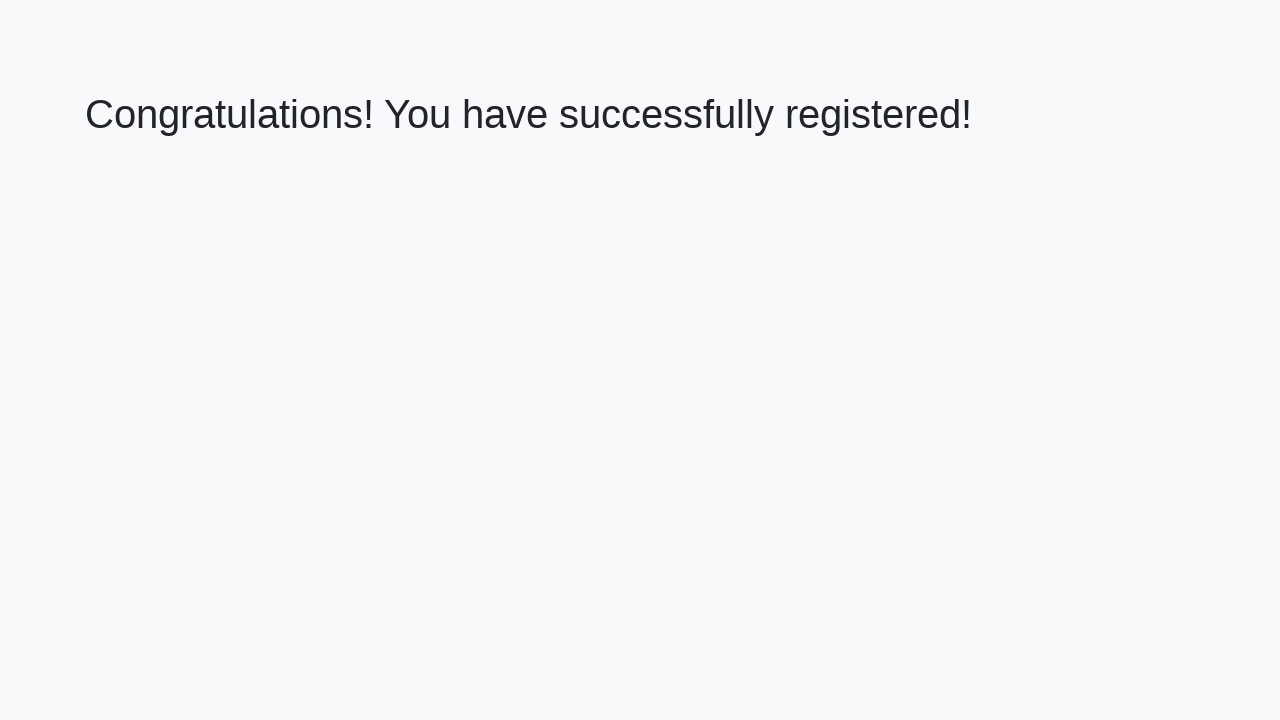

Registration success message appeared
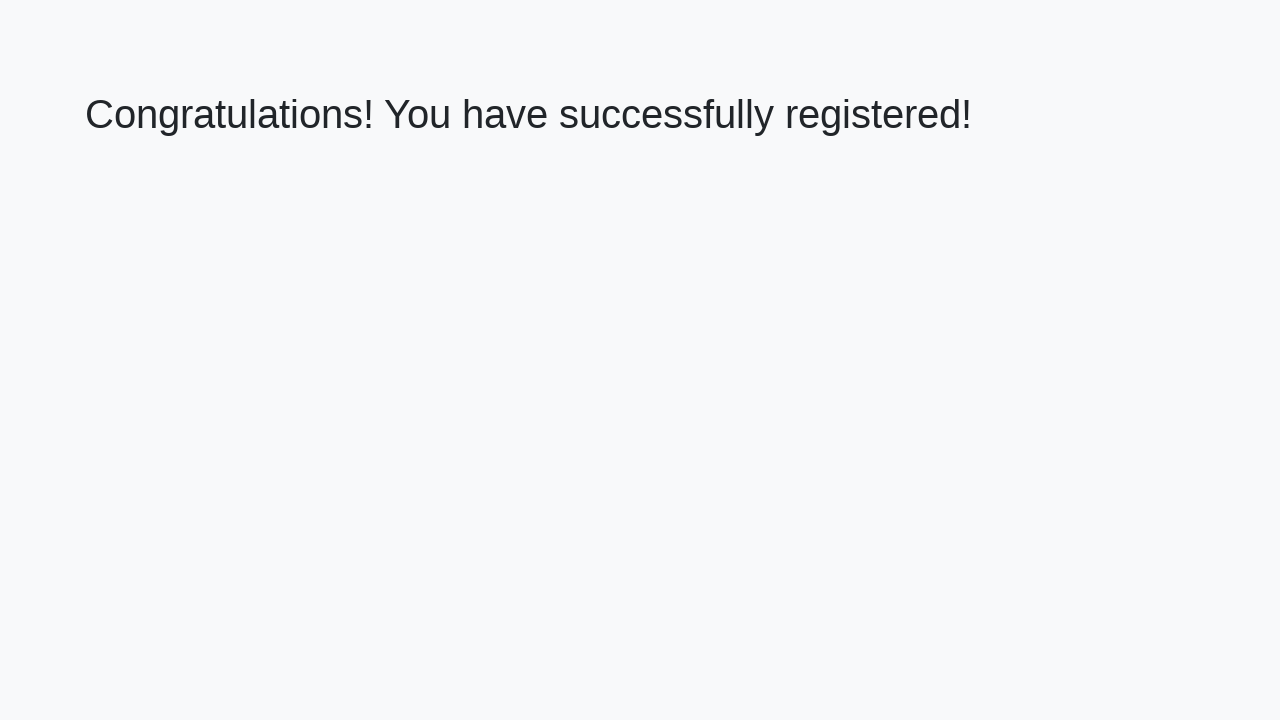

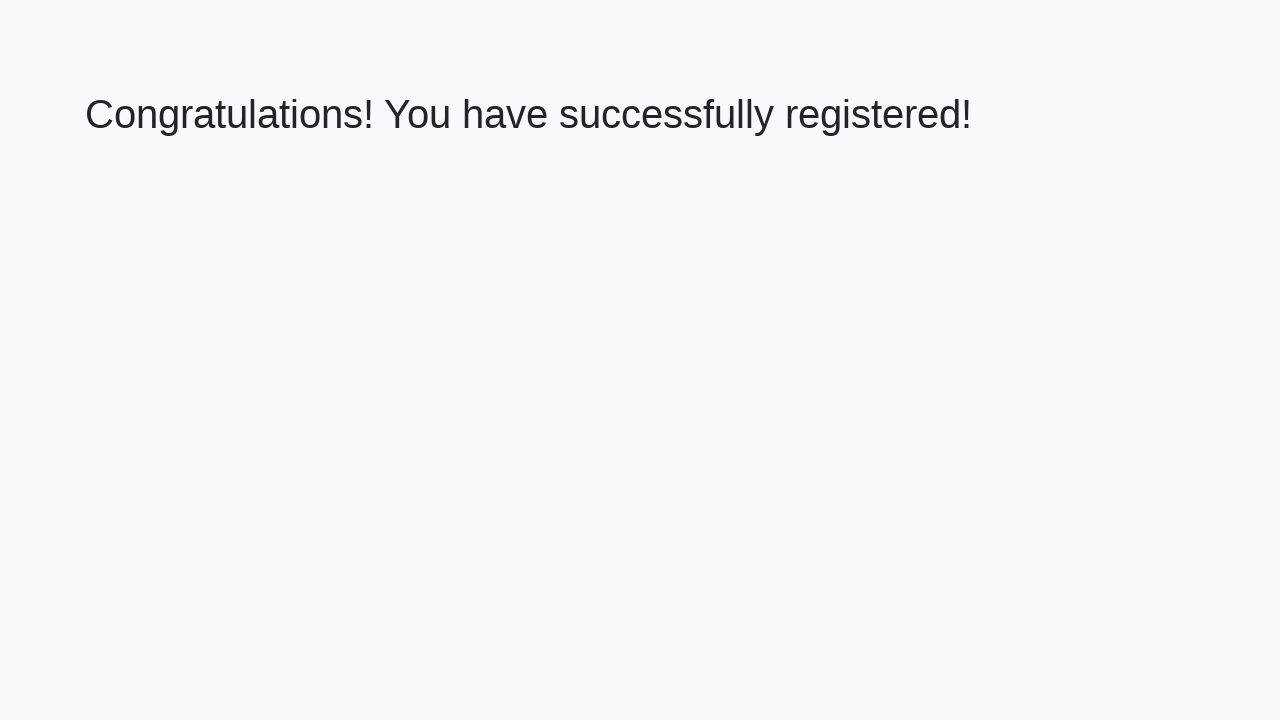